Tests scrolling to form elements and filling in name and date fields on a scrollable form page

Starting URL: https://formy-project.herokuapp.com/scroll

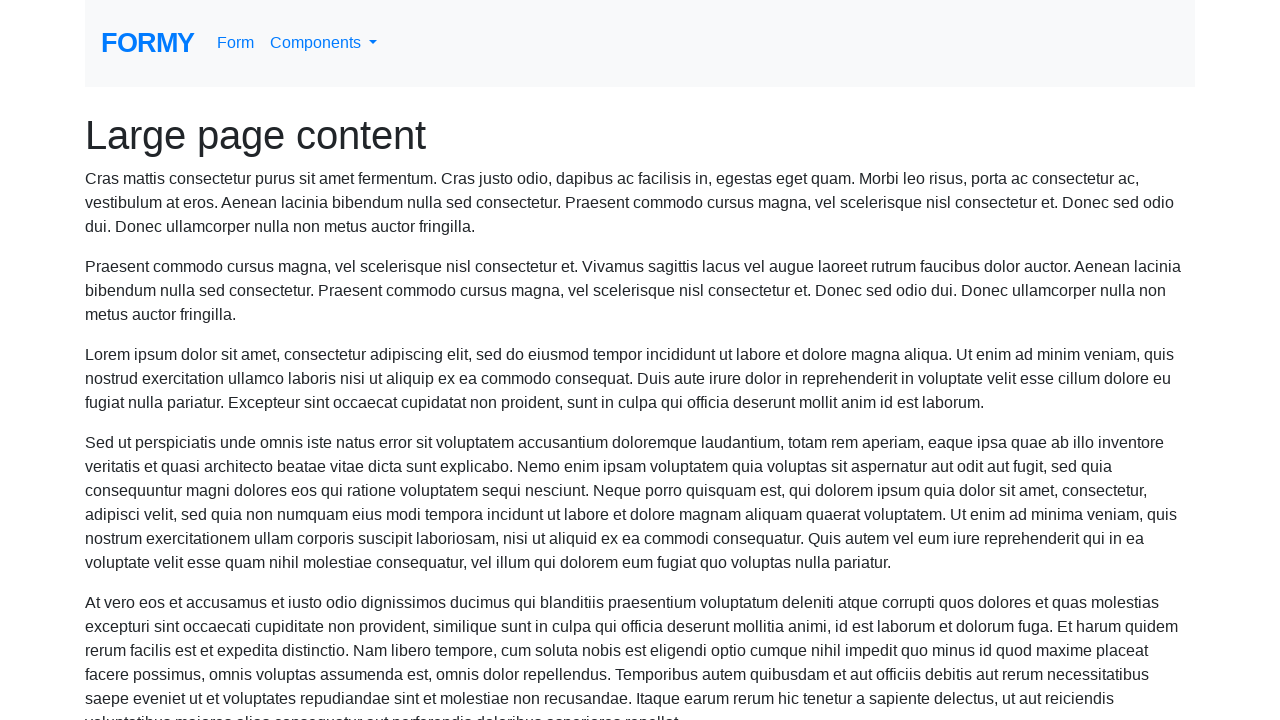

Located the name field element
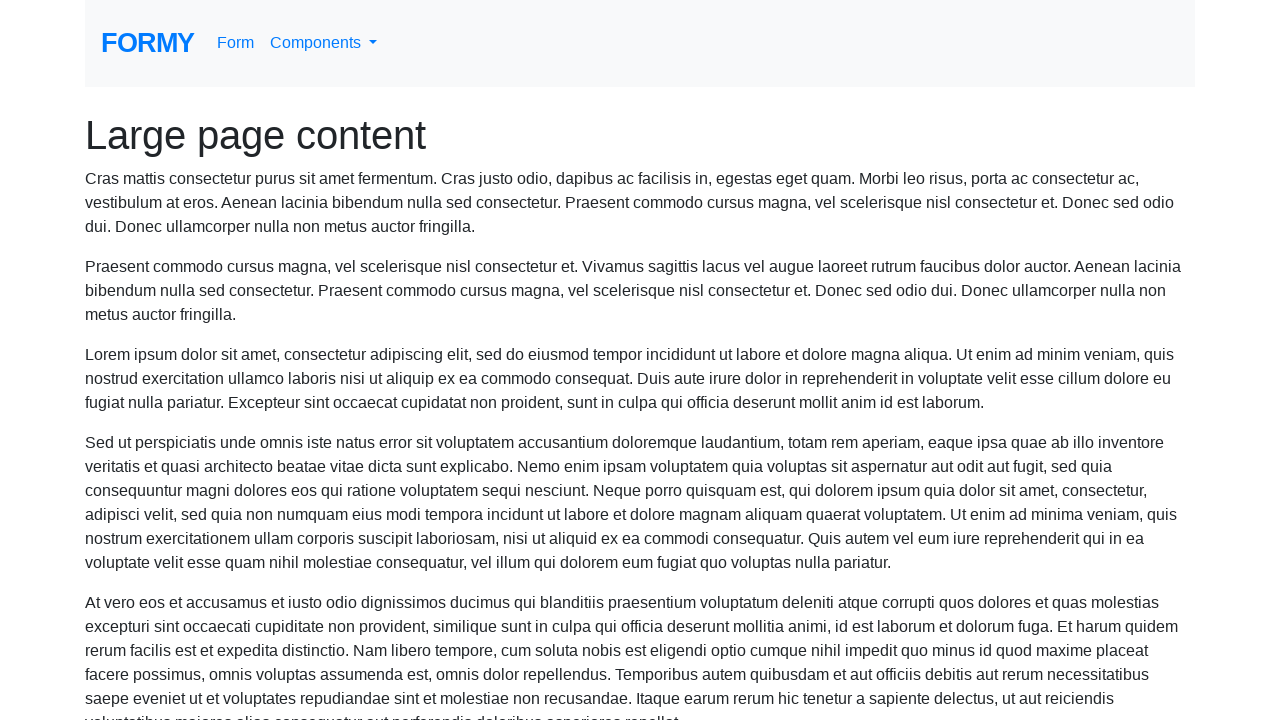

Scrolled to name field into view
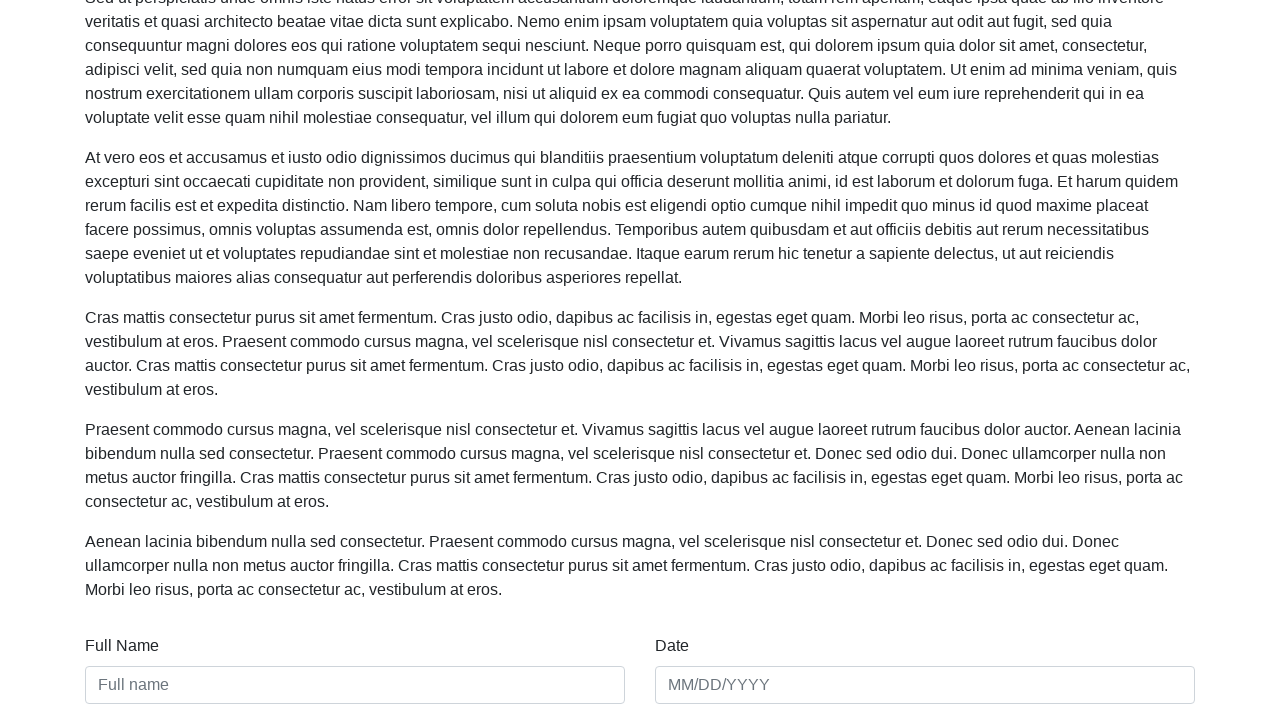

Filled name field with 'Loreen' on #name
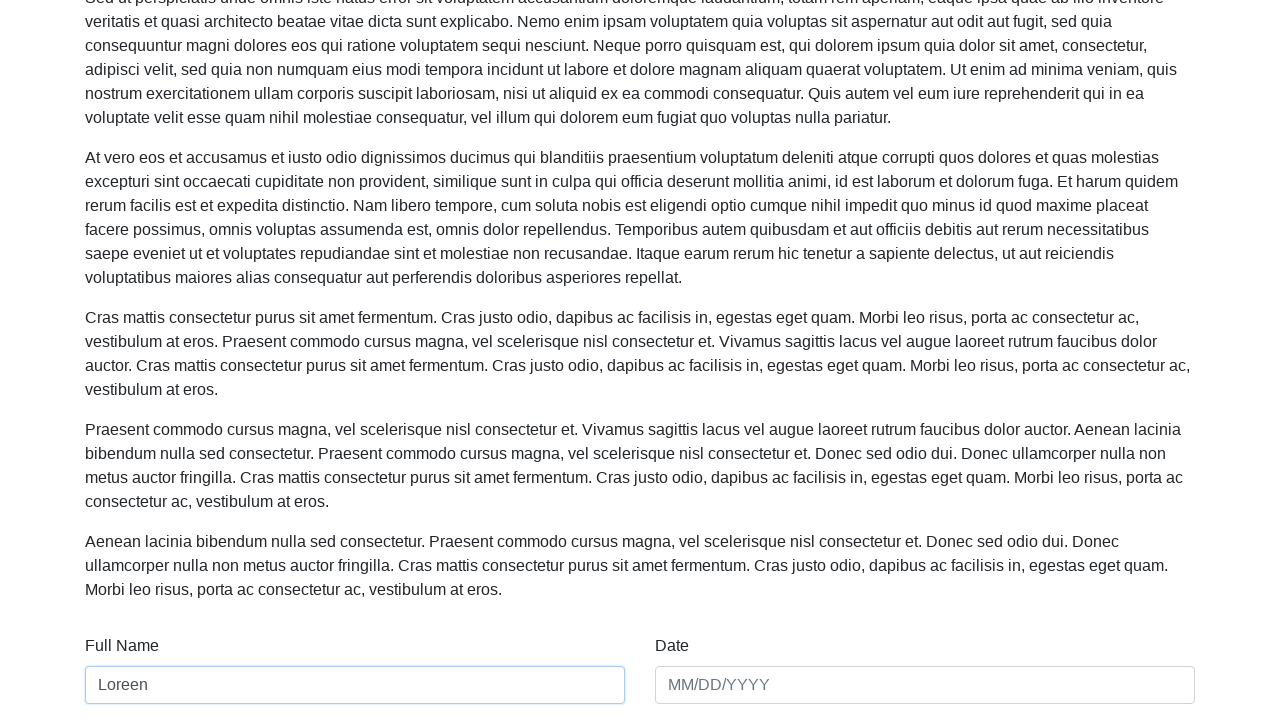

Filled date field with '05/04/2021' on #date
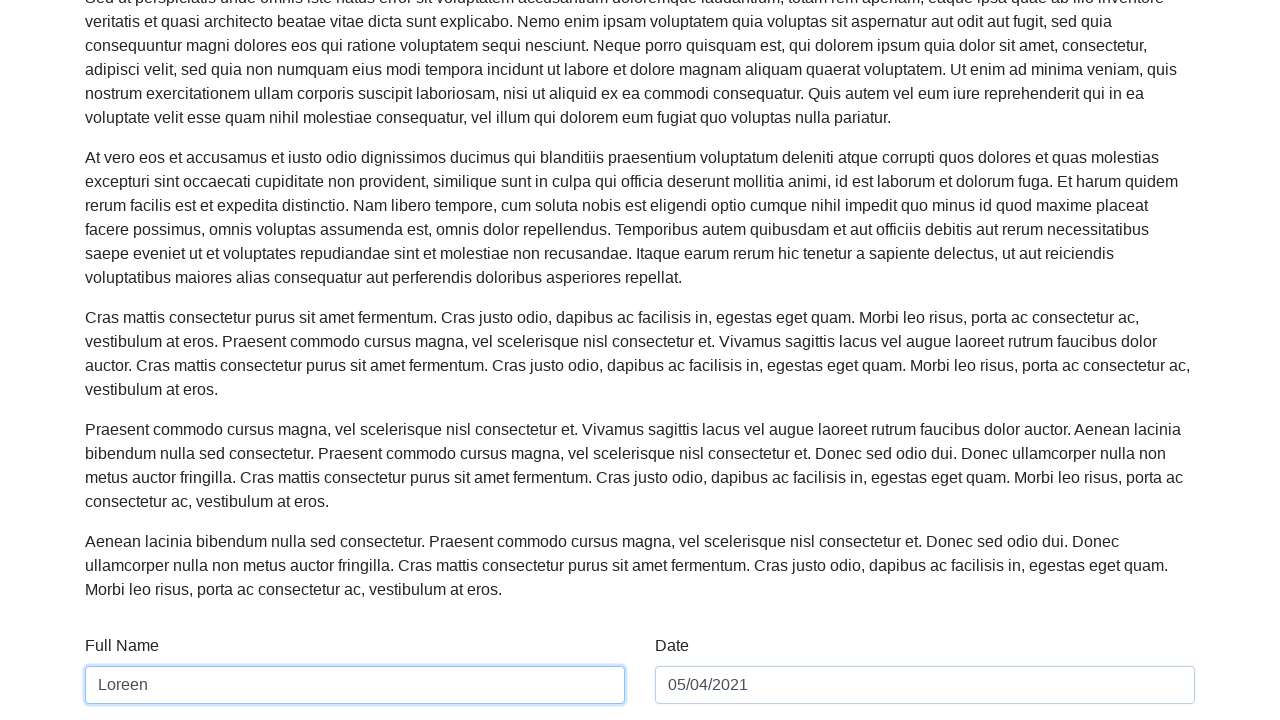

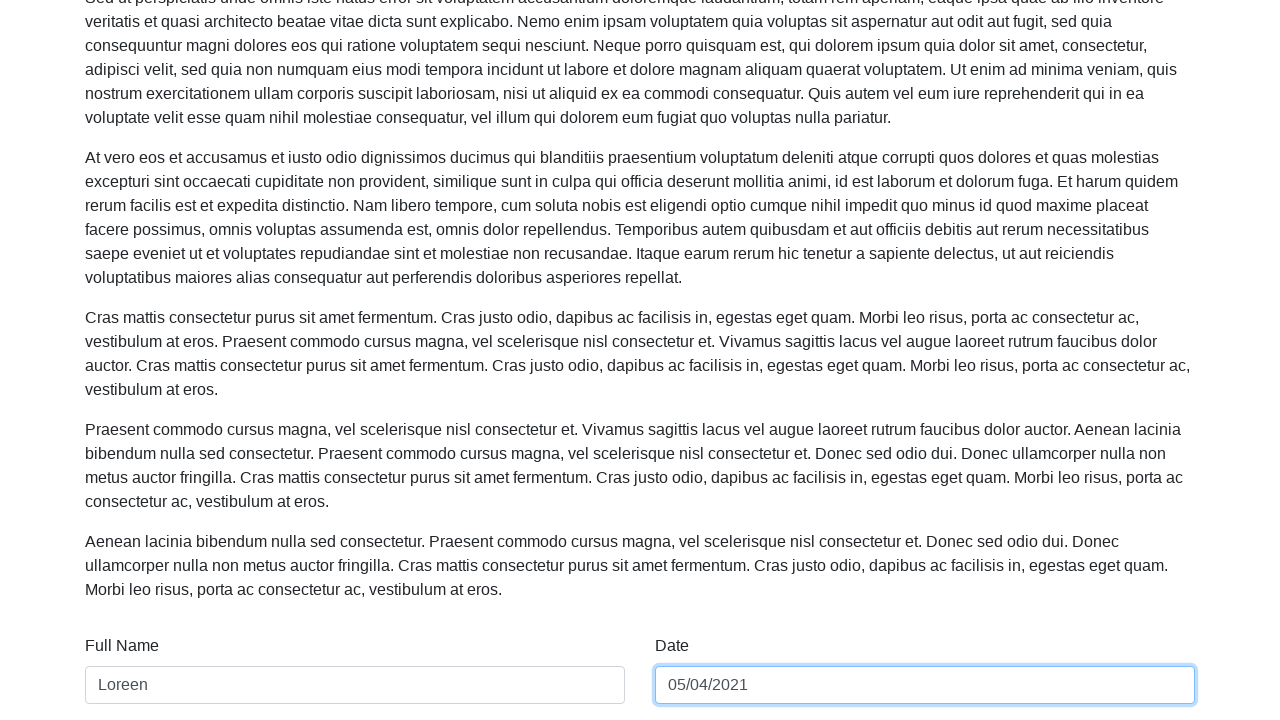